Tests that entering only whitespace characters does not add a todo

Starting URL: https://todomvc.com/examples/react/dist/

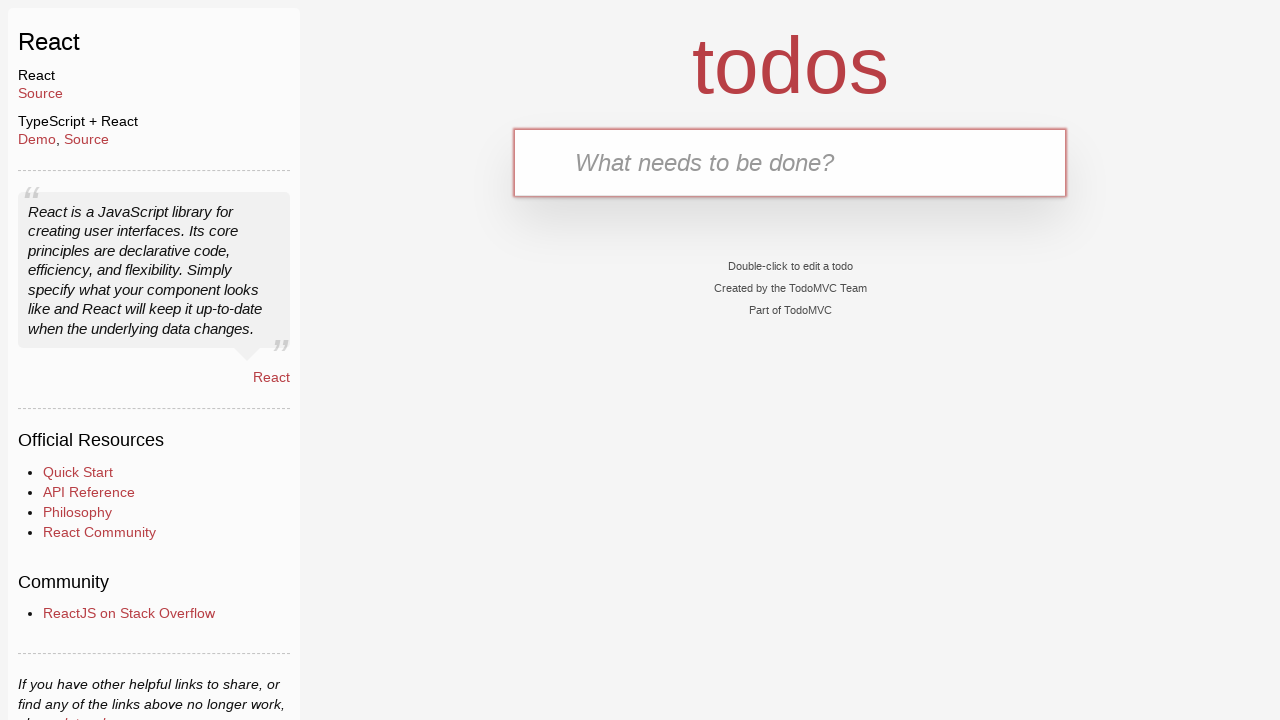

Filled input field with whitespace characters on internal:testid=[data-testid="text-input"s]
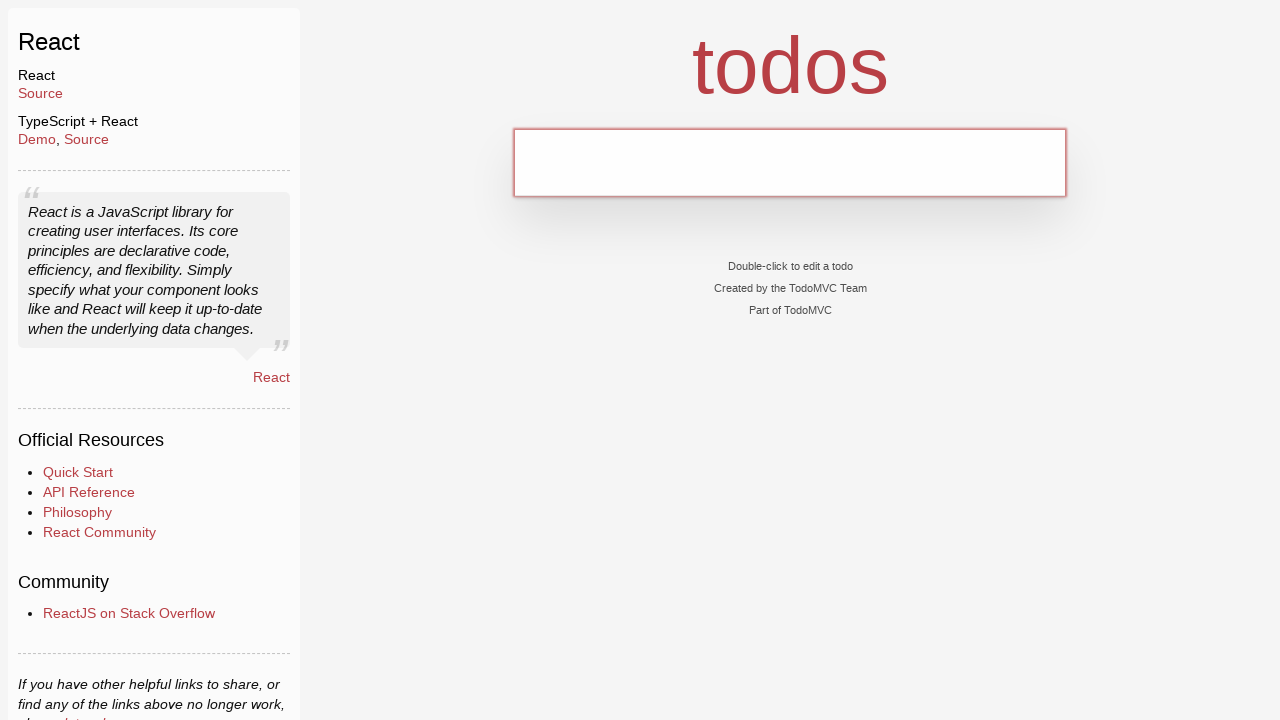

Pressed Enter to attempt adding todo on internal:testid=[data-testid="text-input"s]
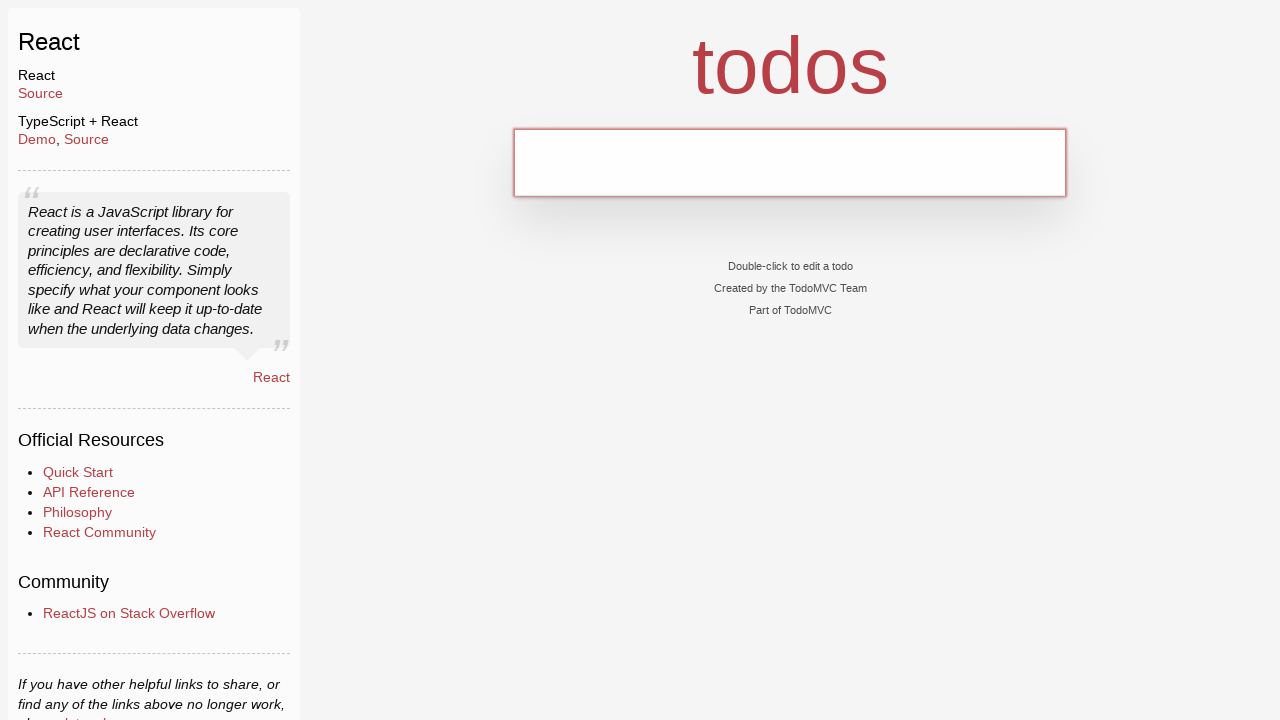

Waited 500ms to ensure no todo was added
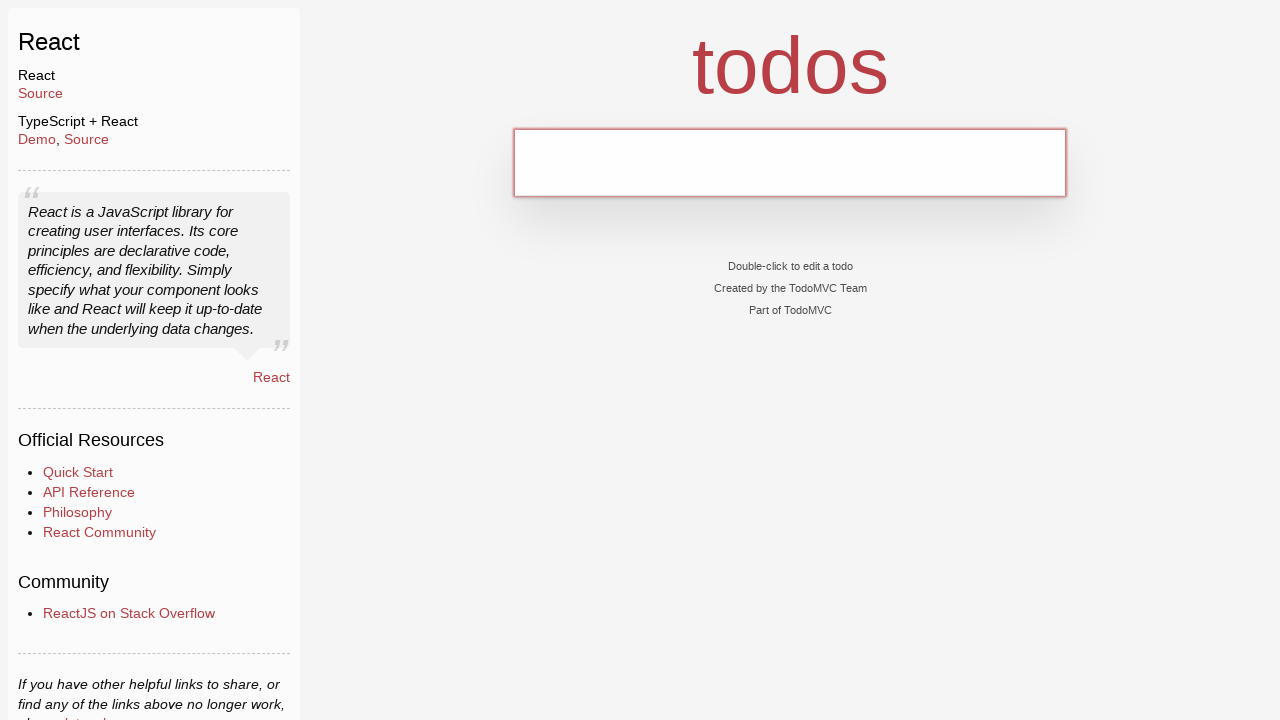

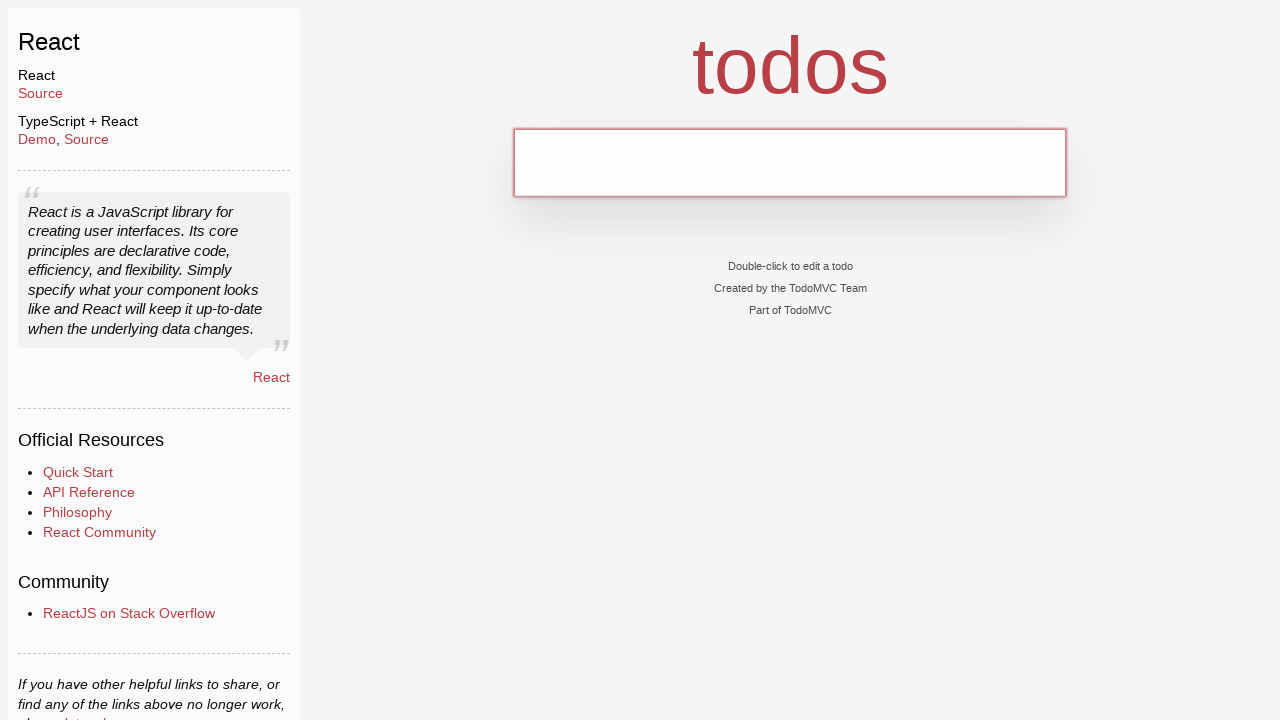